Tests un-marking todo items as complete by unchecking their checkboxes

Starting URL: https://demo.playwright.dev/todomvc

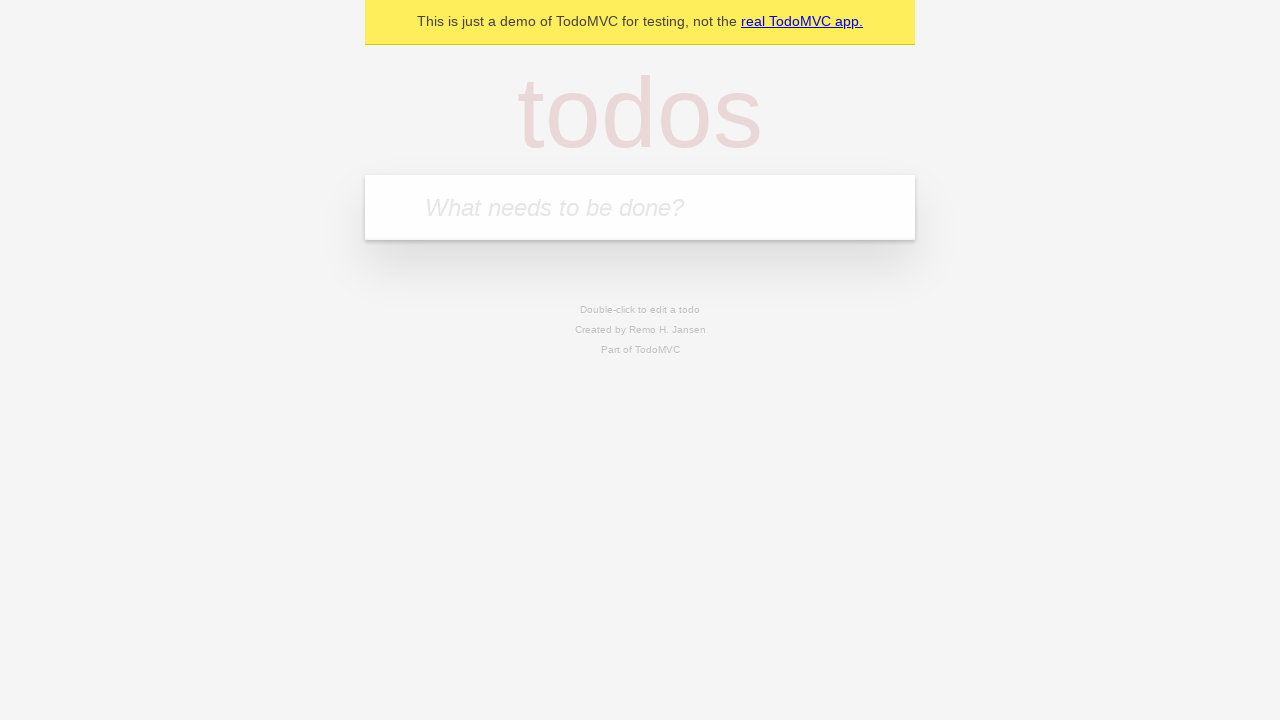

Filled todo input with 'buy some cheese' on internal:attr=[placeholder="What needs to be done?"i]
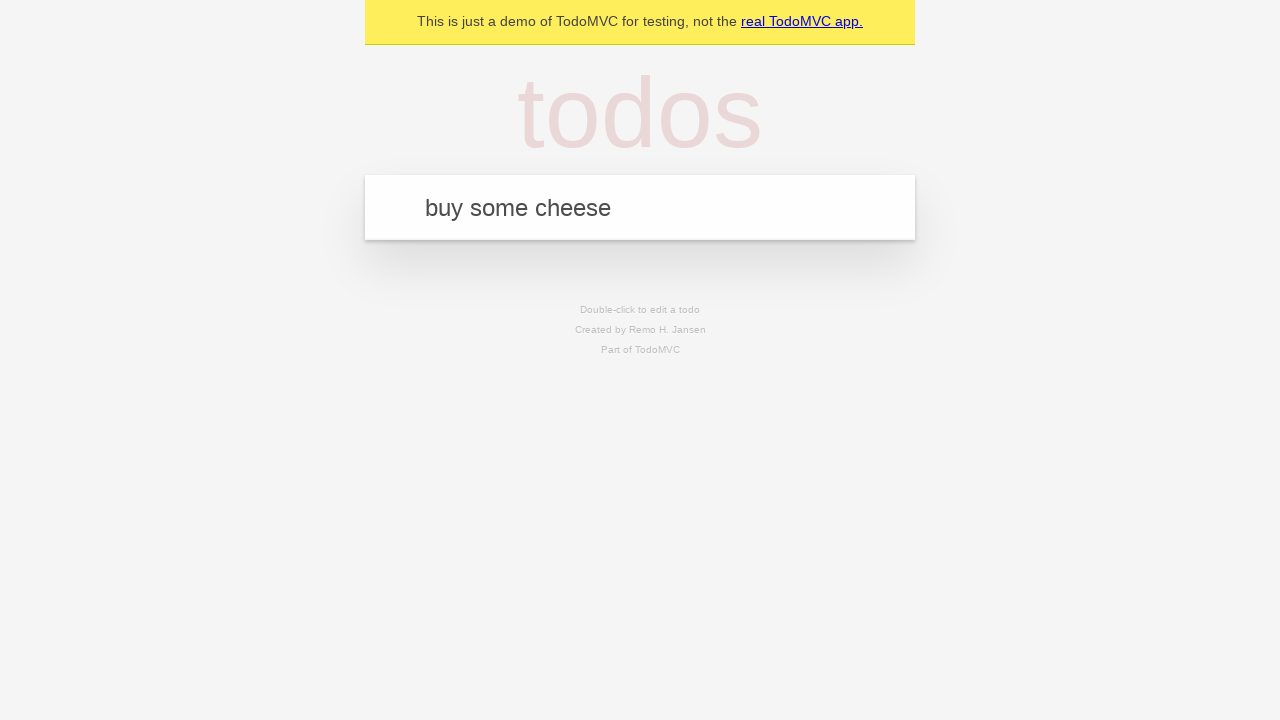

Pressed Enter to create first todo item on internal:attr=[placeholder="What needs to be done?"i]
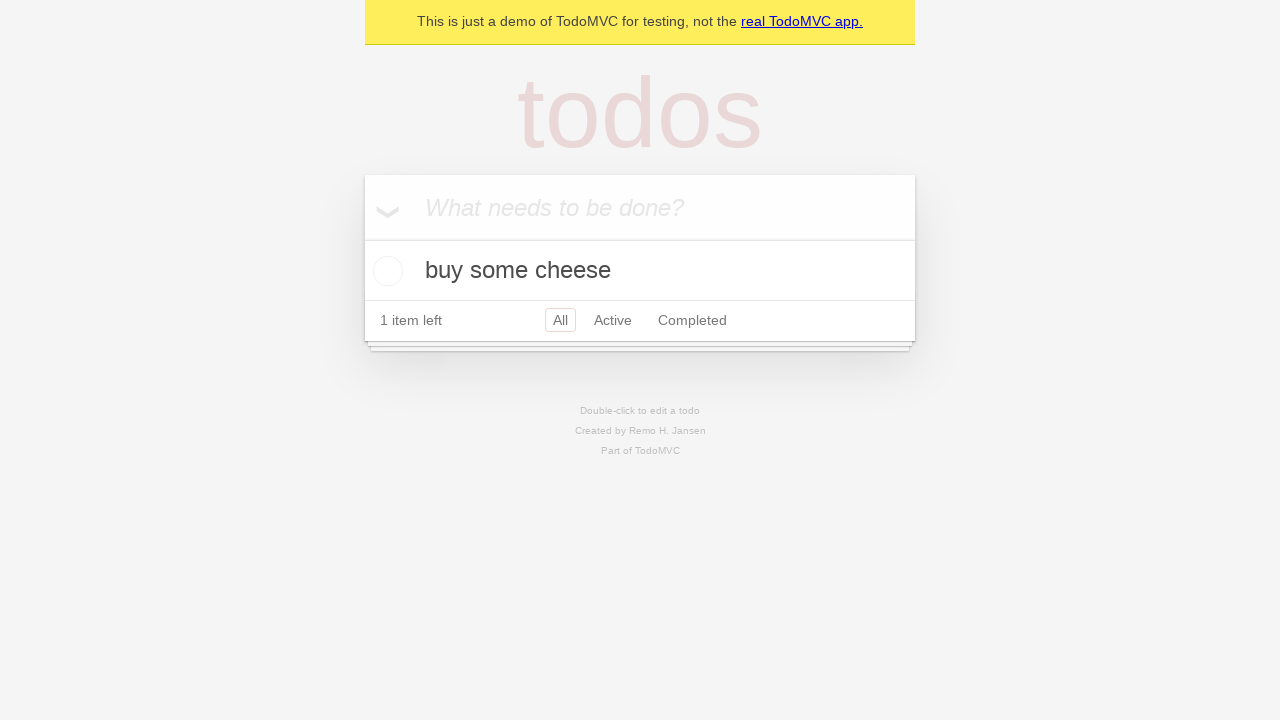

Filled todo input with 'feed the cat' on internal:attr=[placeholder="What needs to be done?"i]
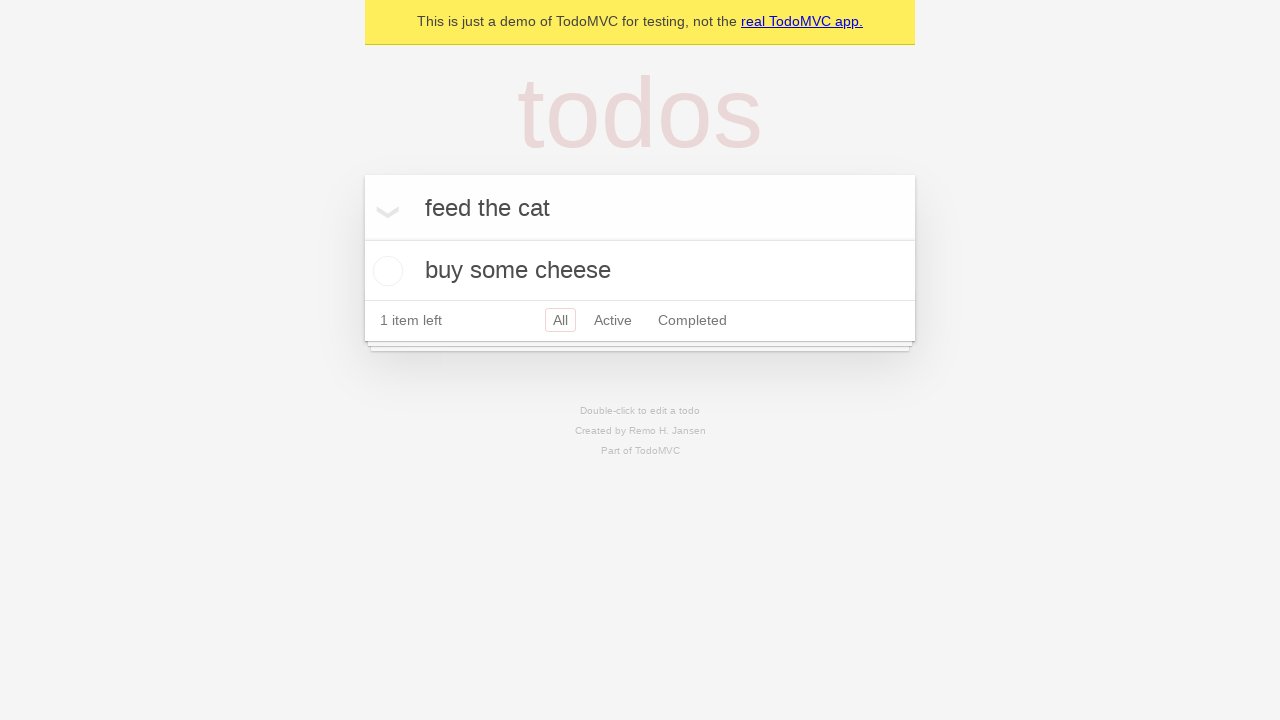

Pressed Enter to create second todo item on internal:attr=[placeholder="What needs to be done?"i]
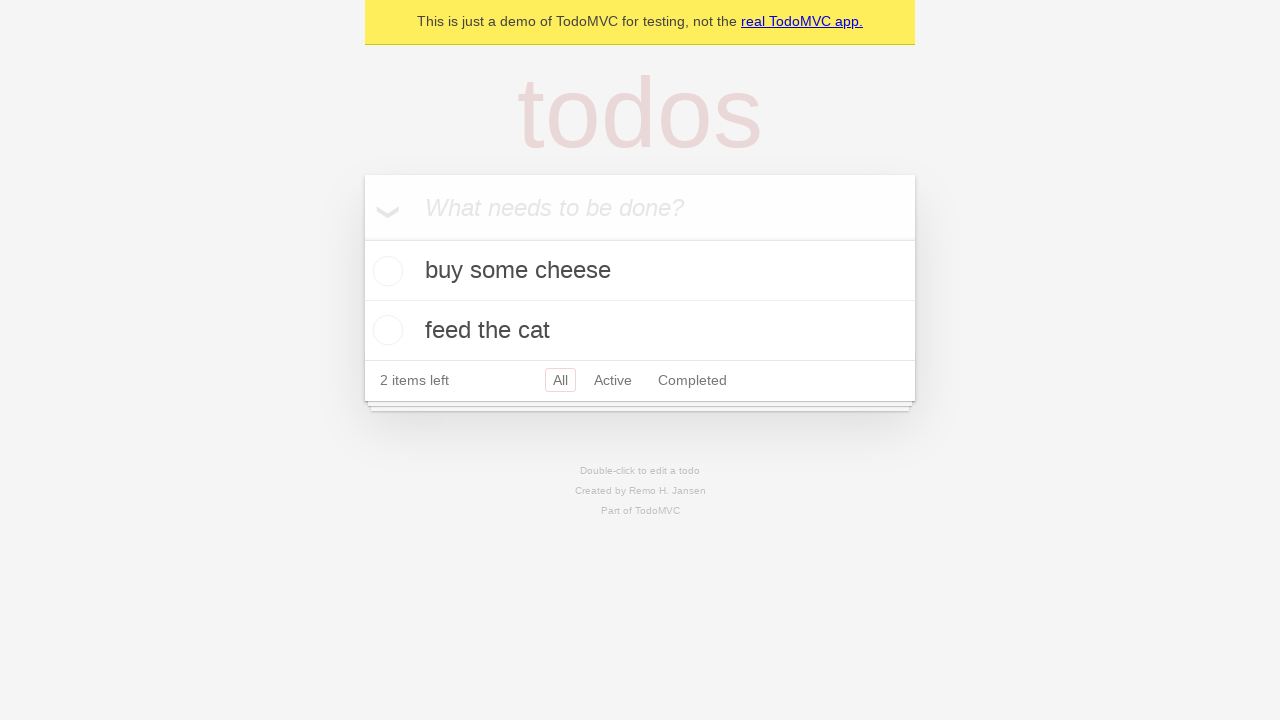

Checked the first todo item checkbox at (385, 271) on internal:testid=[data-testid="todo-item"s] >> nth=0 >> internal:role=checkbox
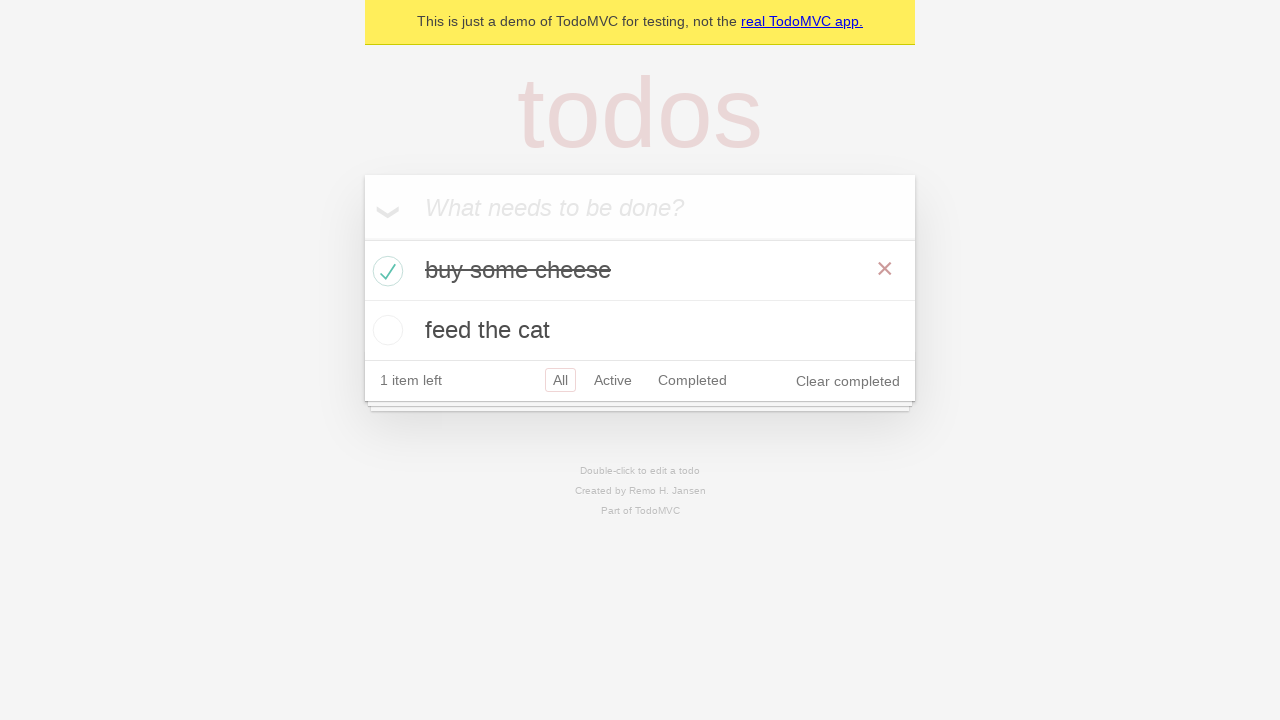

Unchecked the first todo item checkbox to mark it incomplete at (385, 271) on internal:testid=[data-testid="todo-item"s] >> nth=0 >> internal:role=checkbox
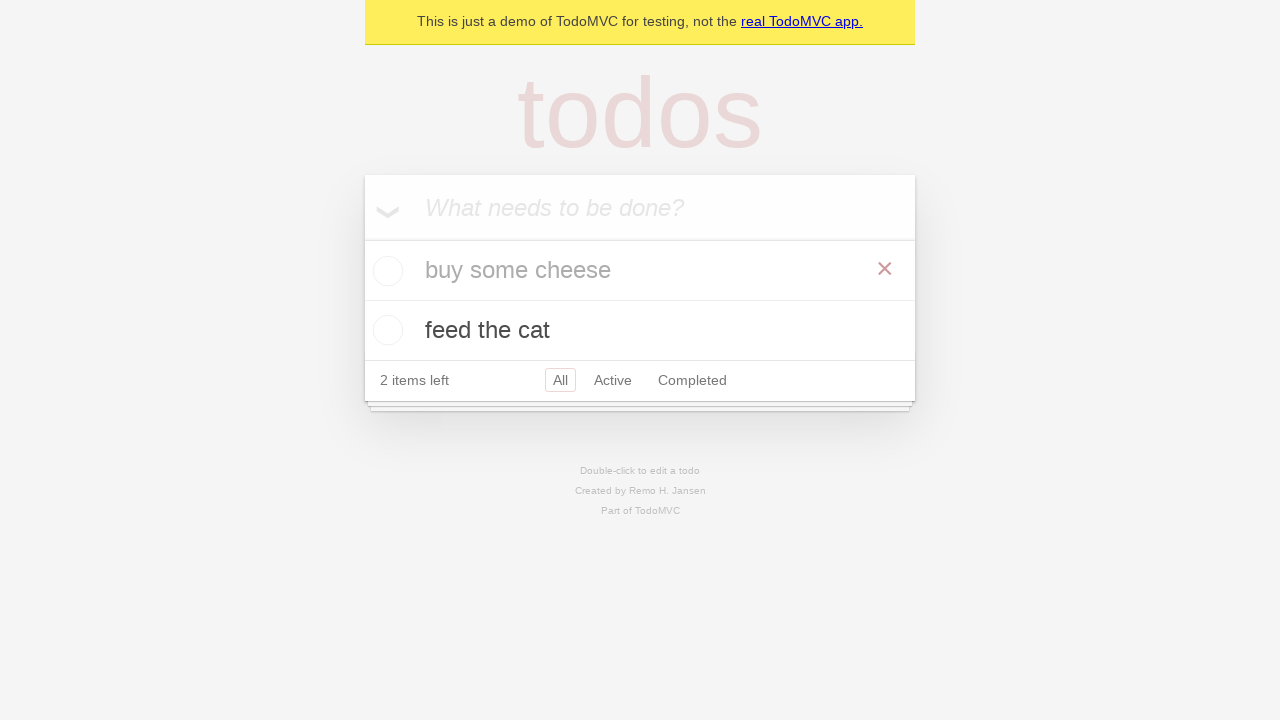

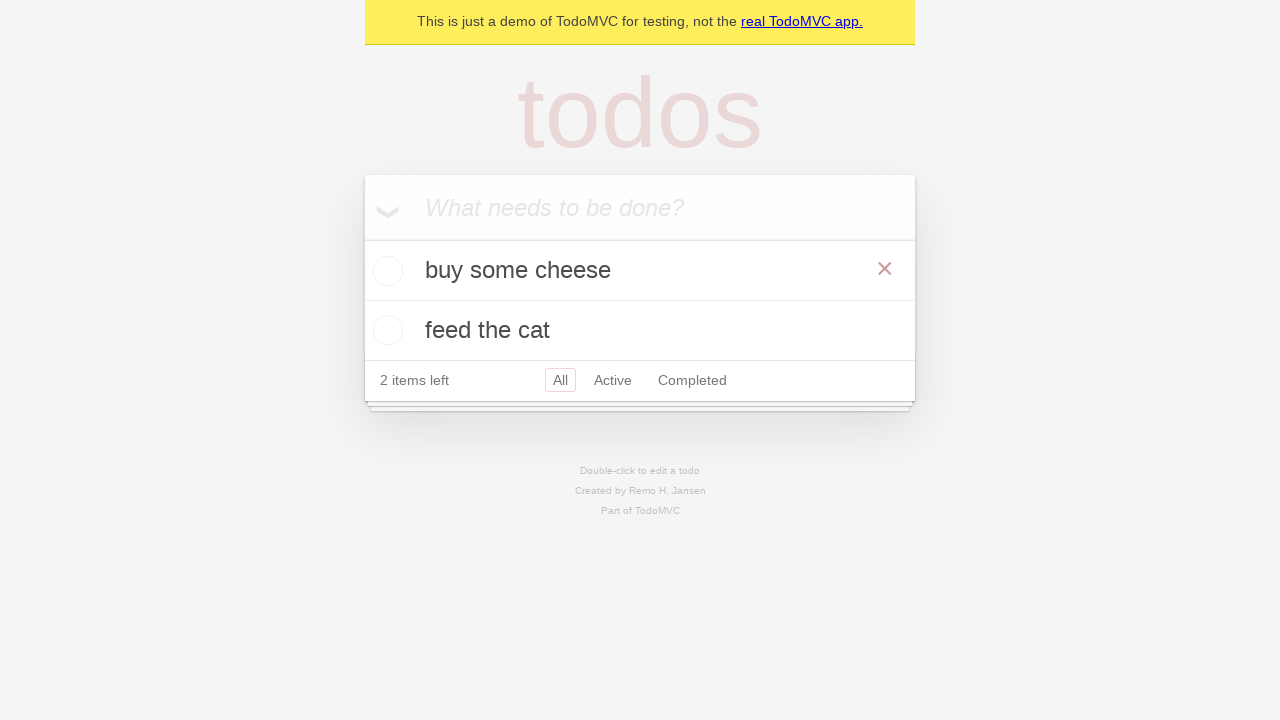